Tests a math calculation form by extracting two numbers from the page, calculating their sum, selecting the result from a dropdown, and submitting the form

Starting URL: http://suninjuly.github.io/selects1.html

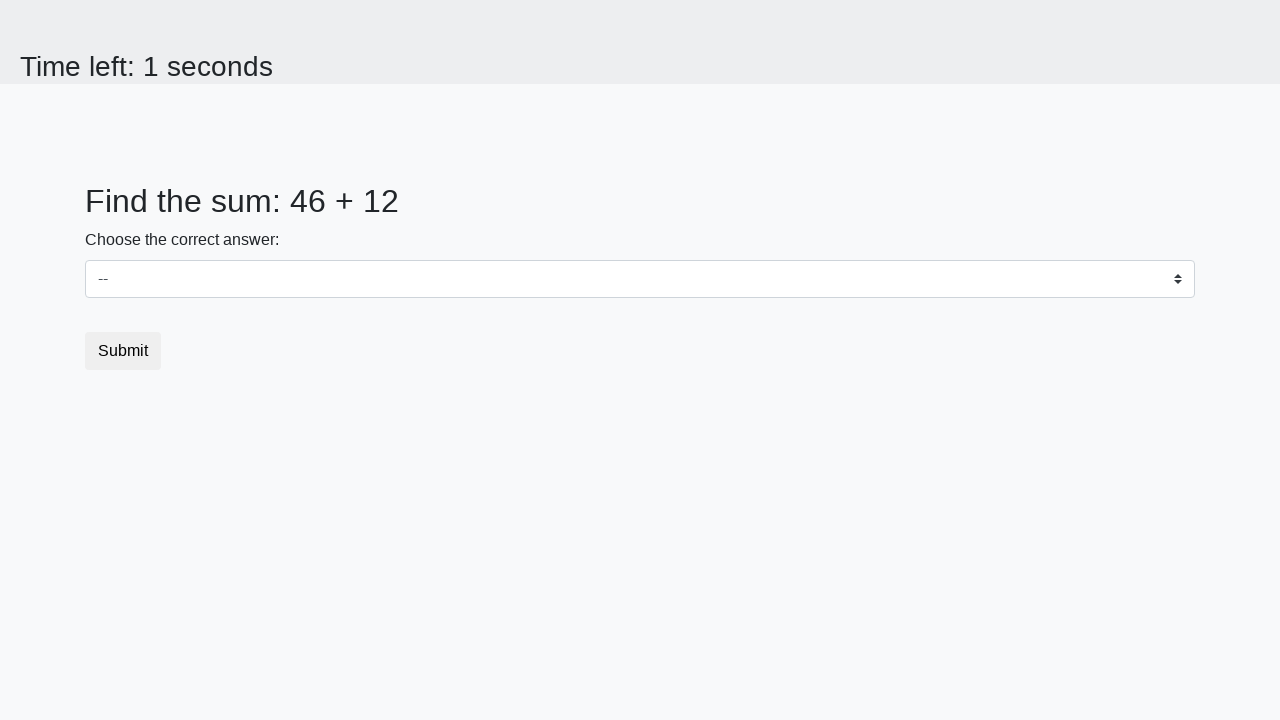

Located first number element (#num1)
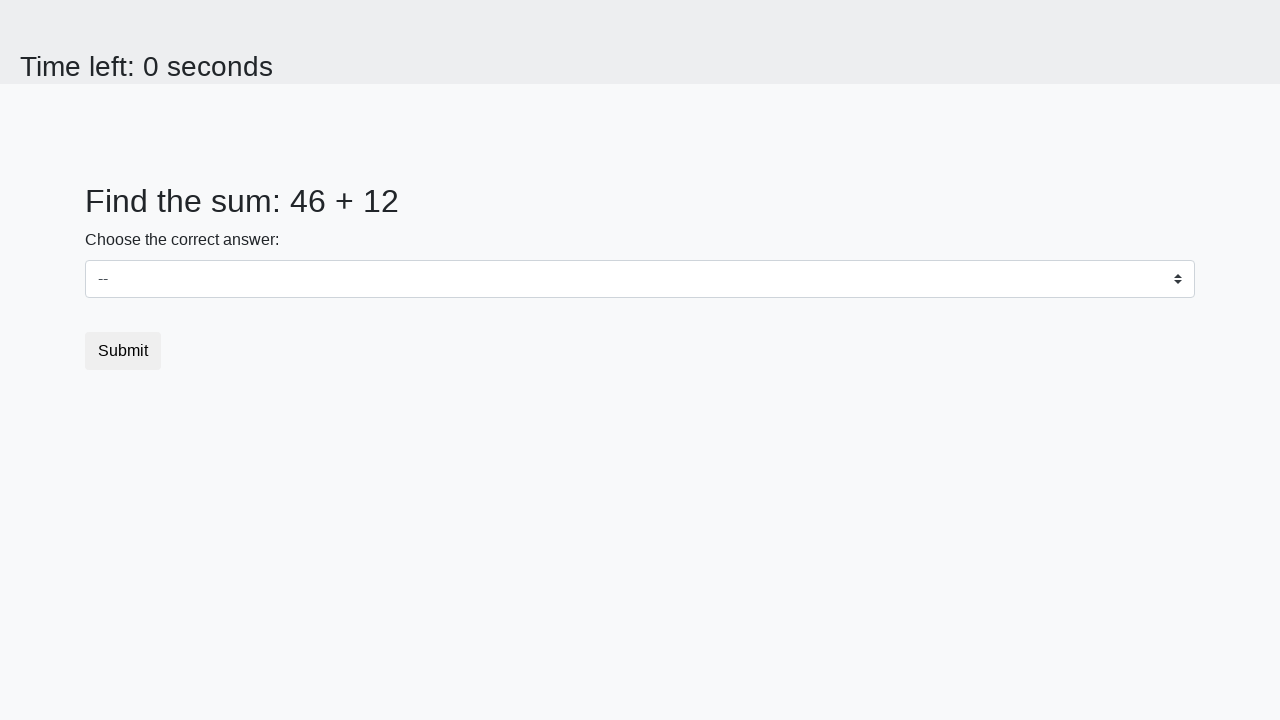

Extracted first number: 46
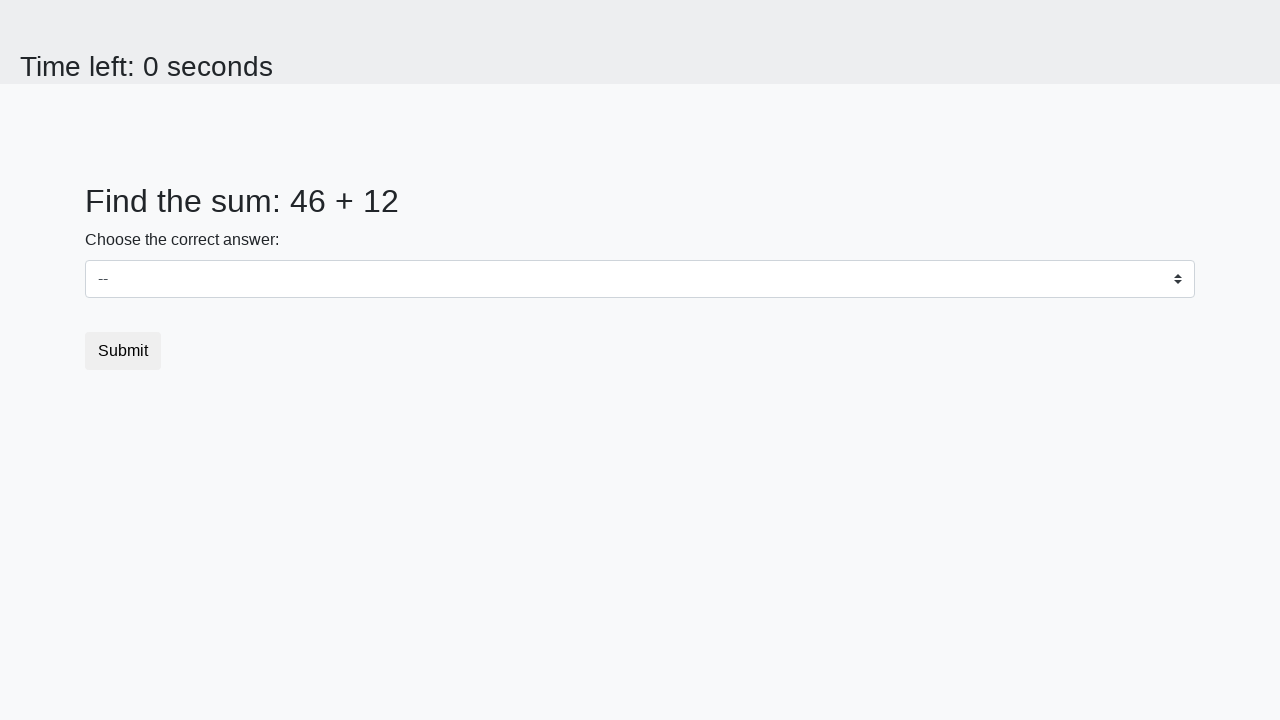

Located second number element (#num2)
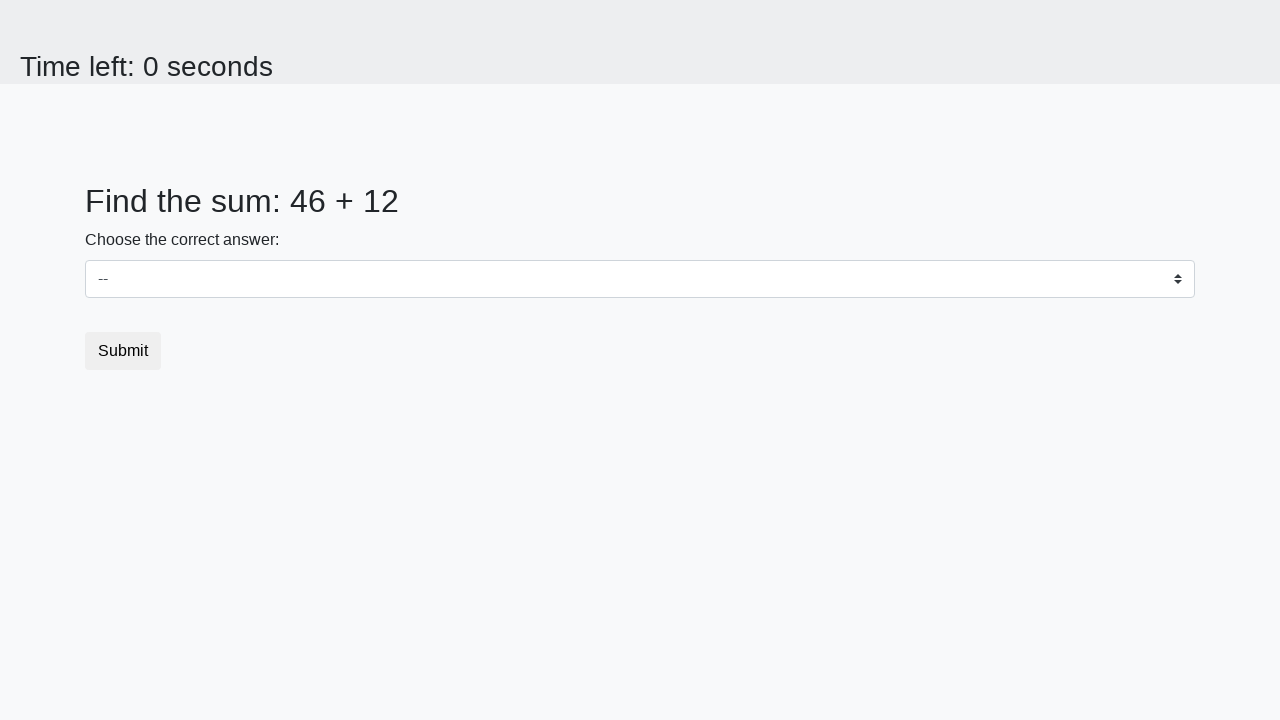

Extracted second number: 12
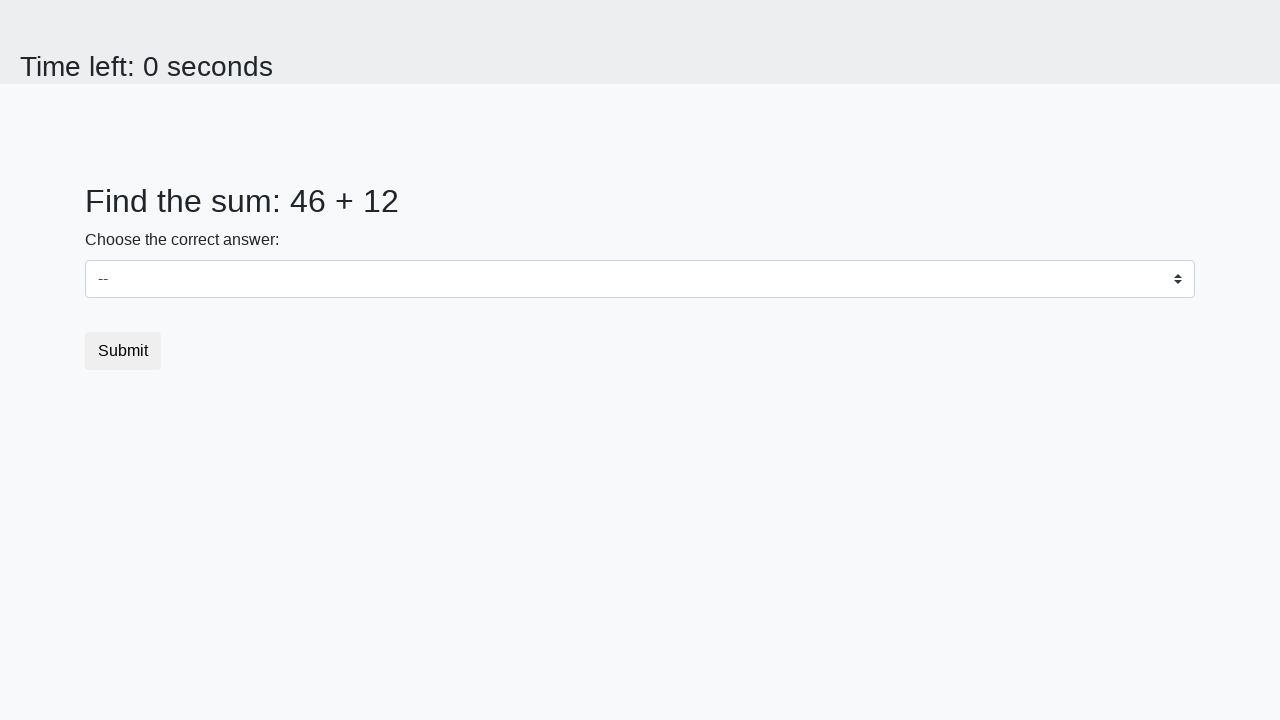

Calculated sum: 46 + 12 = 58
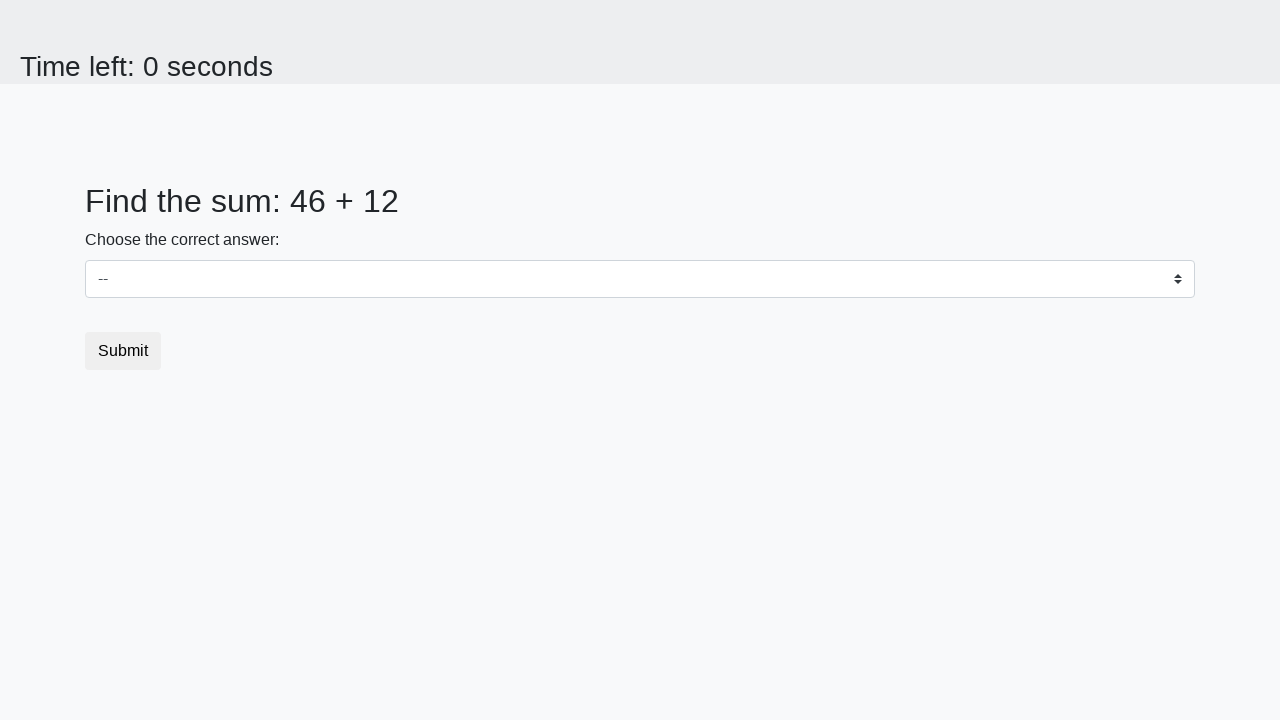

Selected sum value '58' from dropdown on select#dropdown
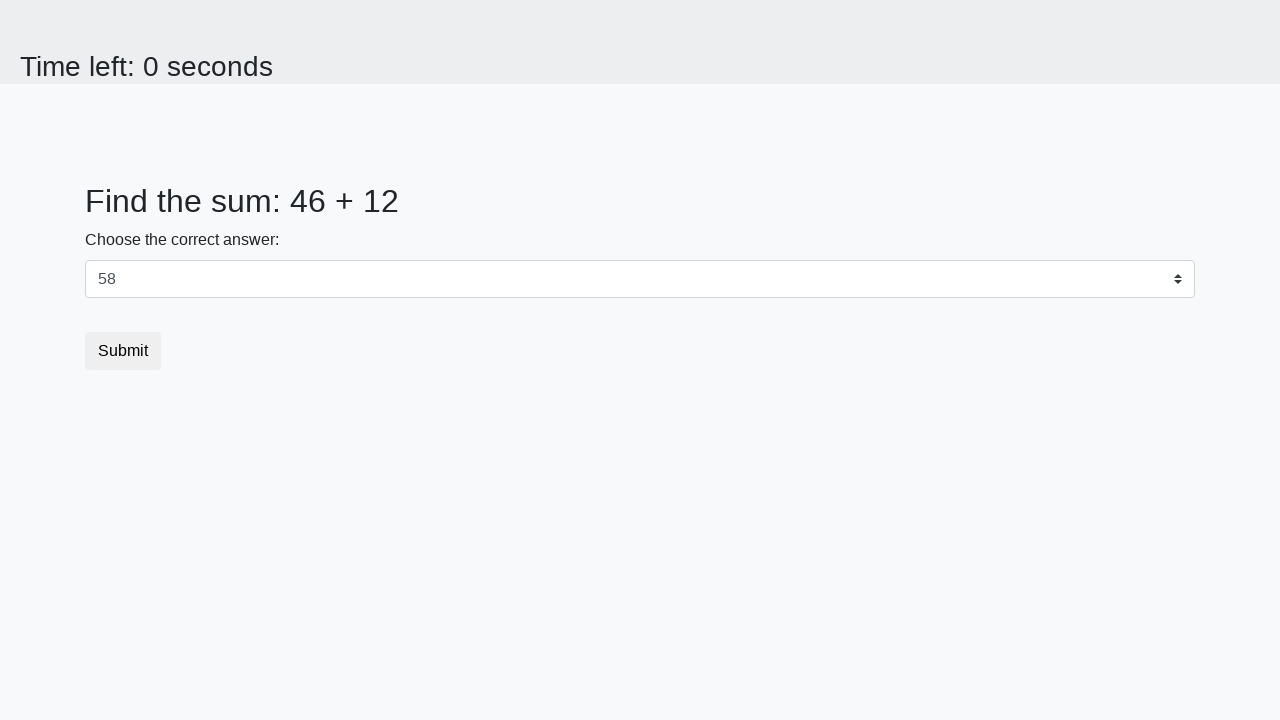

Clicked submit button to complete form at (123, 351) on button[type="submit"]
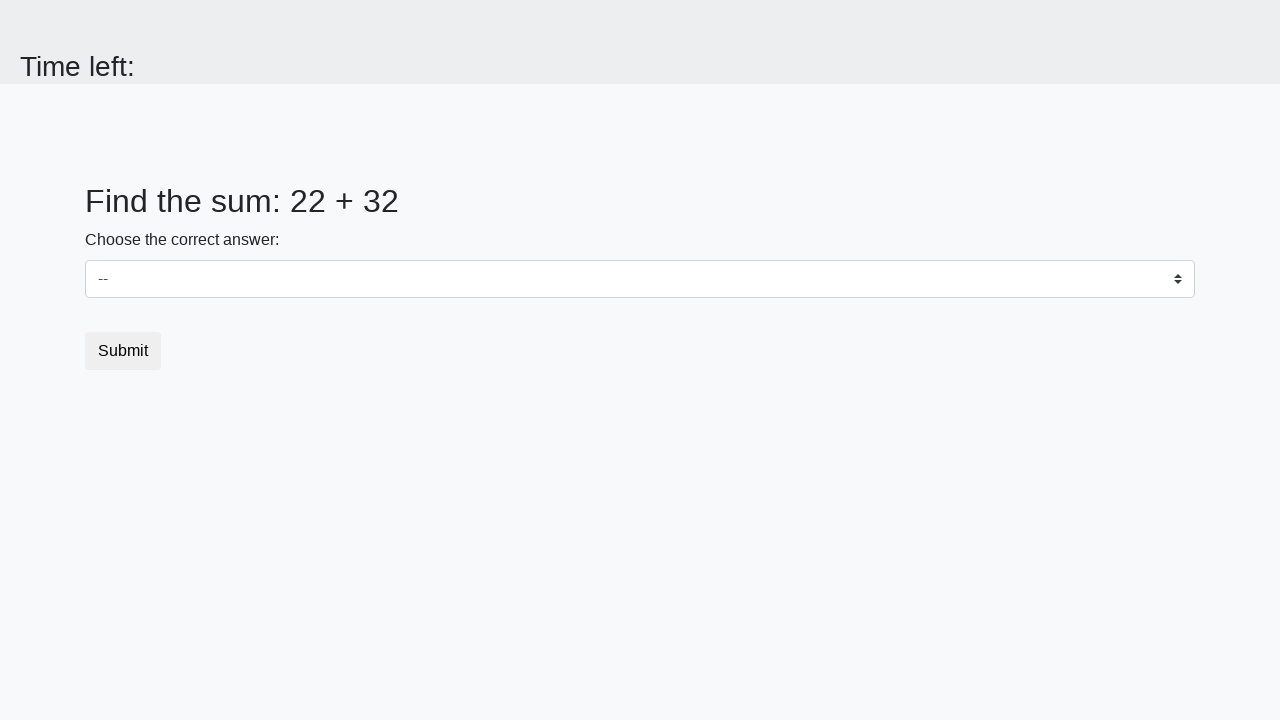

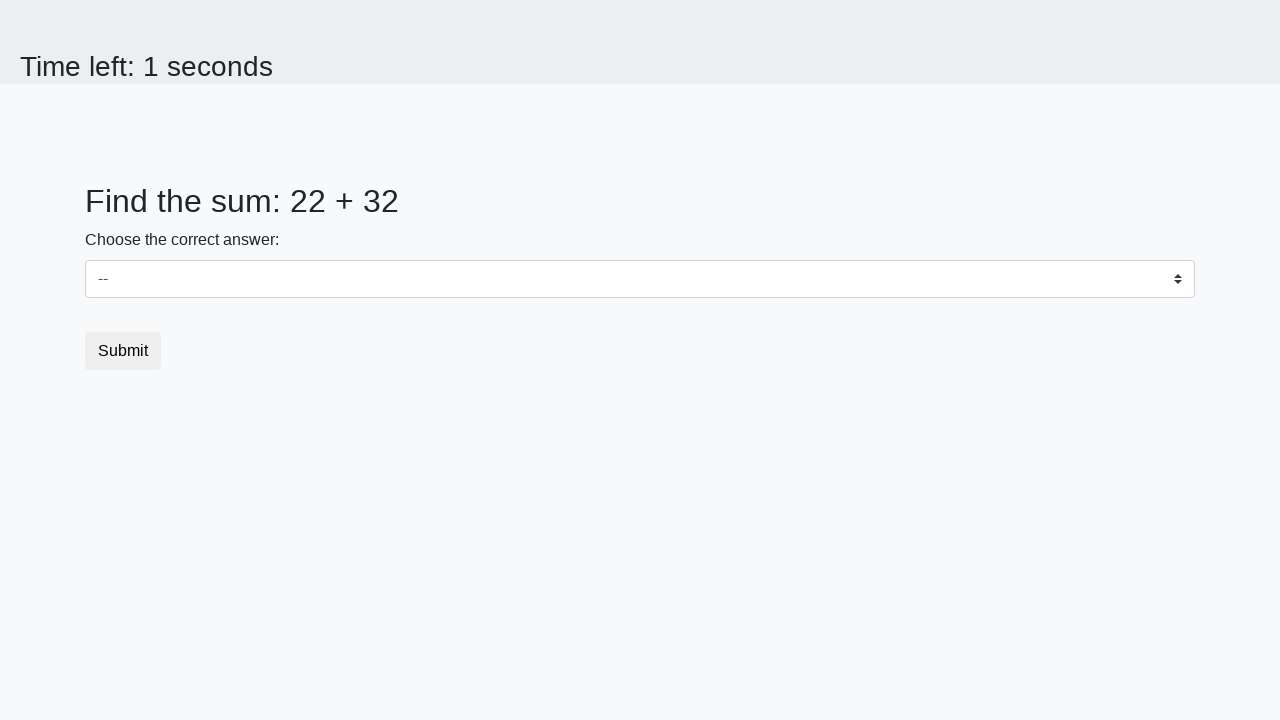